Searches for a club by typing in search input and verifies the club exists with correct title

Starting URL: http://speak-ukrainian.eastus2.cloudapp.azure.com/dev/

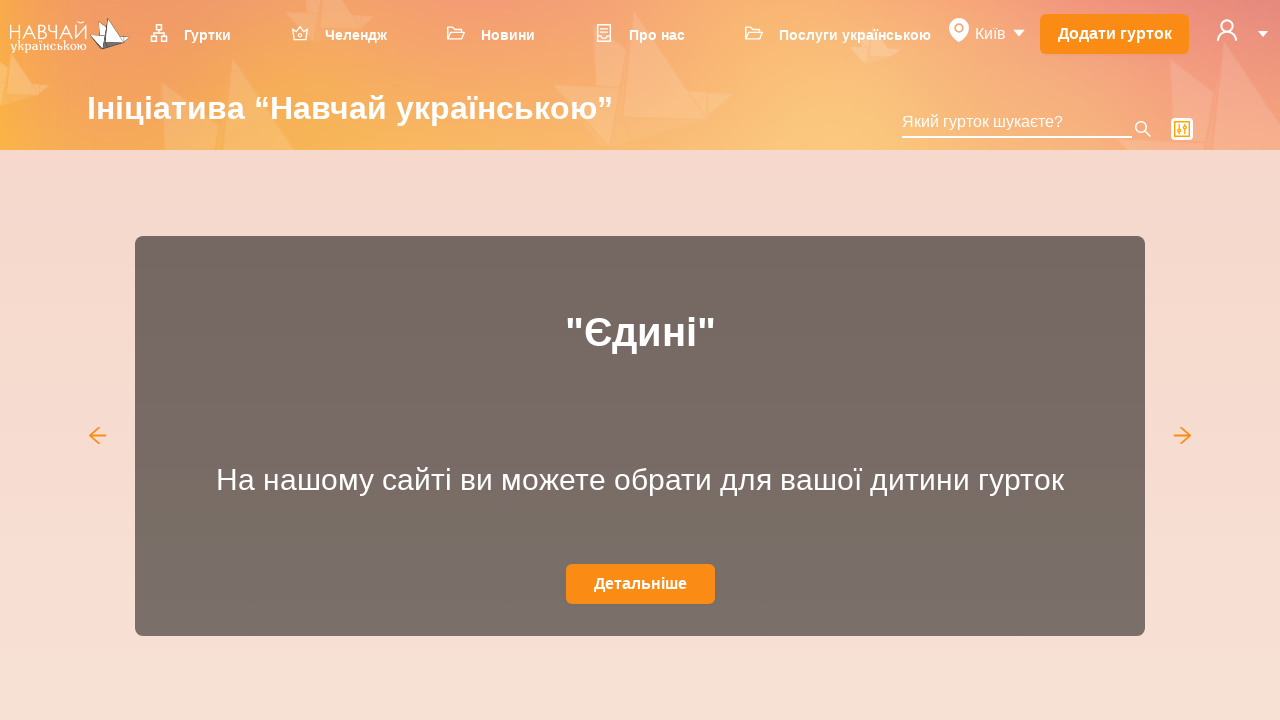

Filled search input with 'Школа' on input.ant-select-selection-search-input
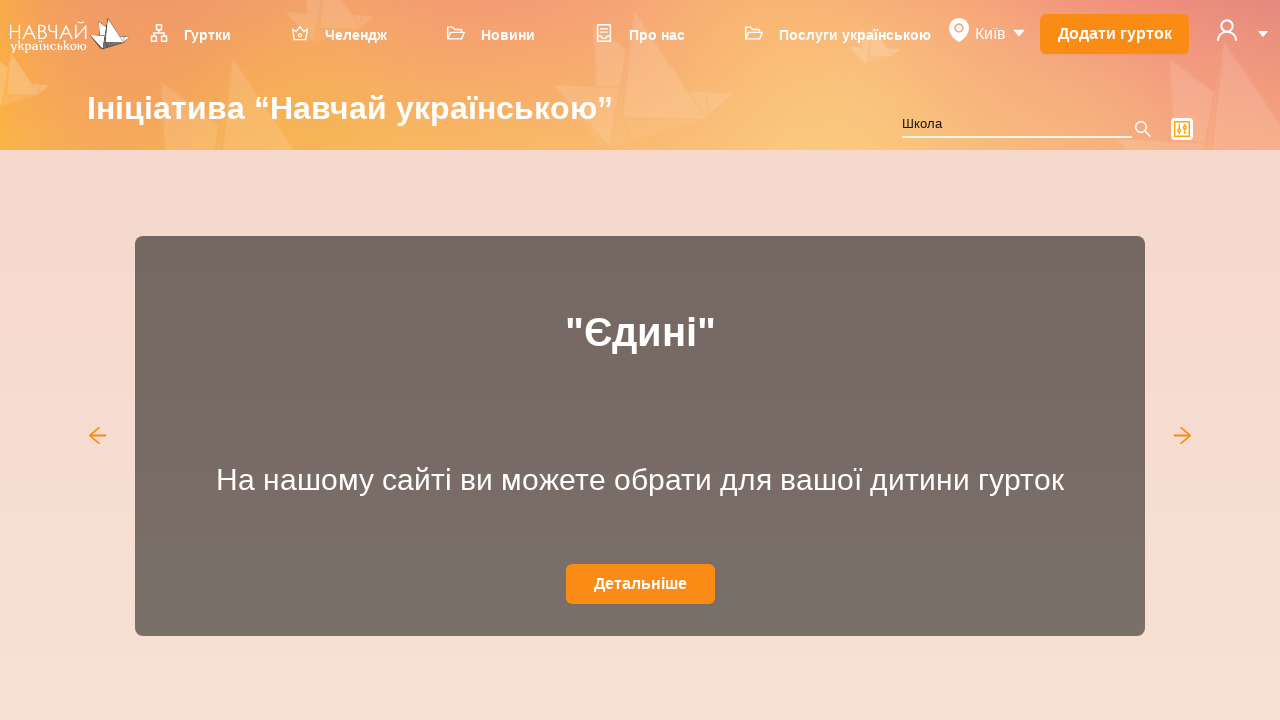

Waited for club 'Dream Team' to appear in search results
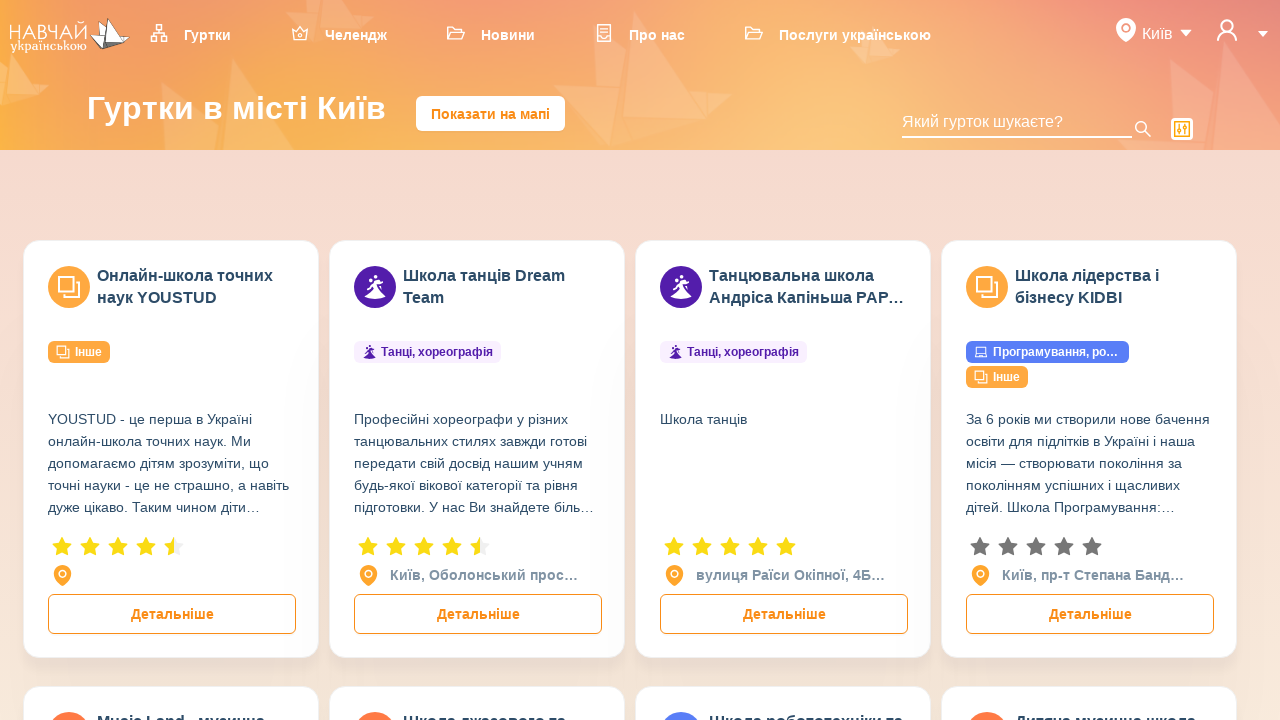

Clicked on 'Dream Team' club to view details at (502, 287) on xpath=//div[contains(@class,'ant-card')]//div[contains(text(),'Dream Team')]
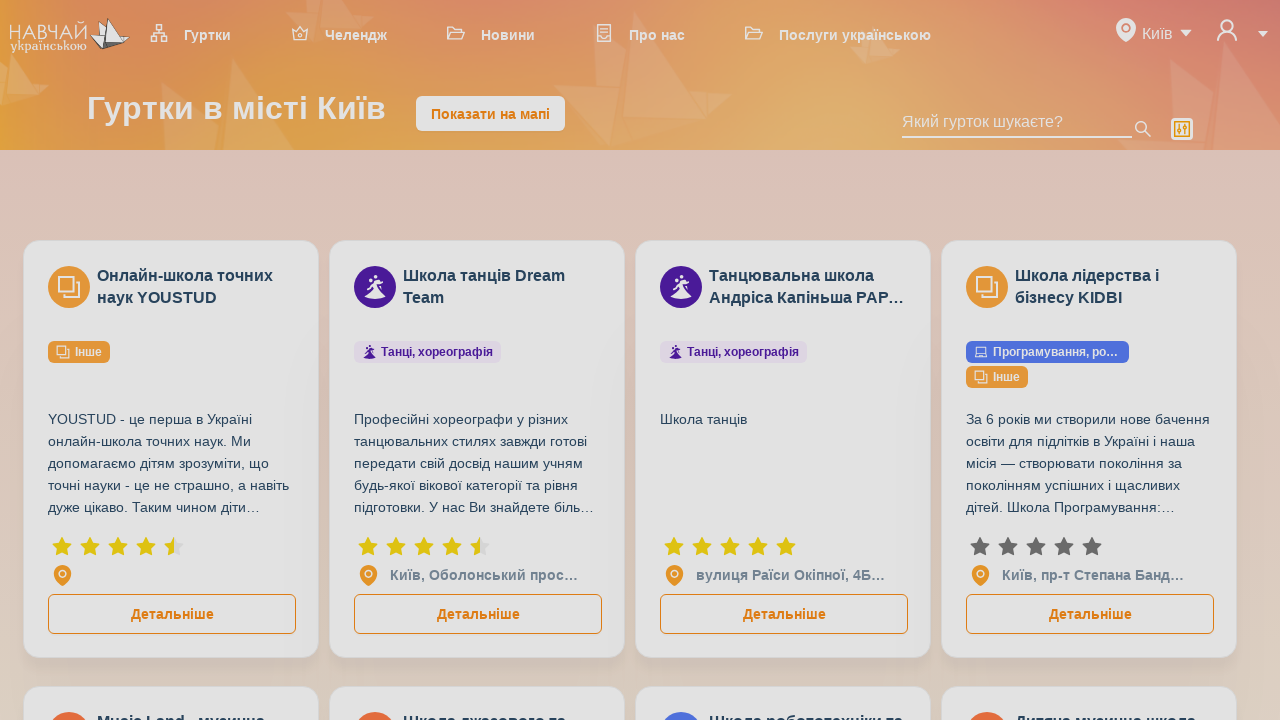

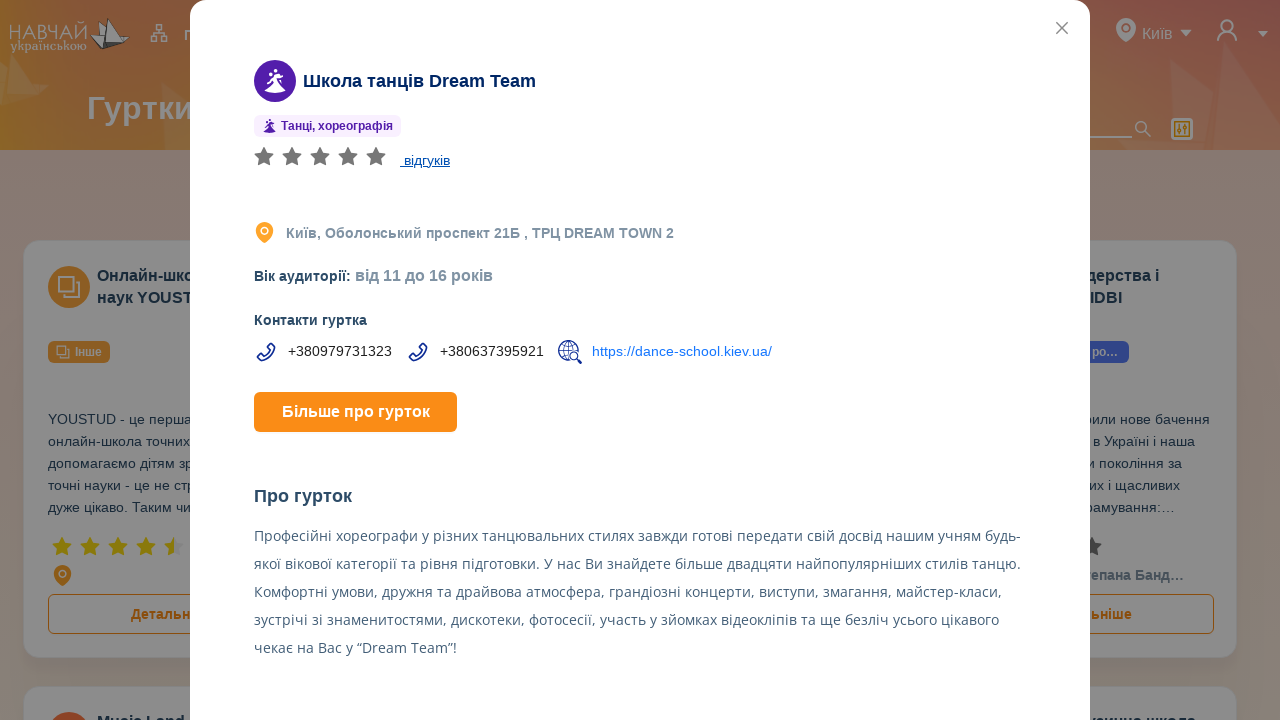